Tests navigation to a book detail page by clicking on the first book from the homepage and verifying that a price is displayed

Starting URL: http://books.toscrape.com/

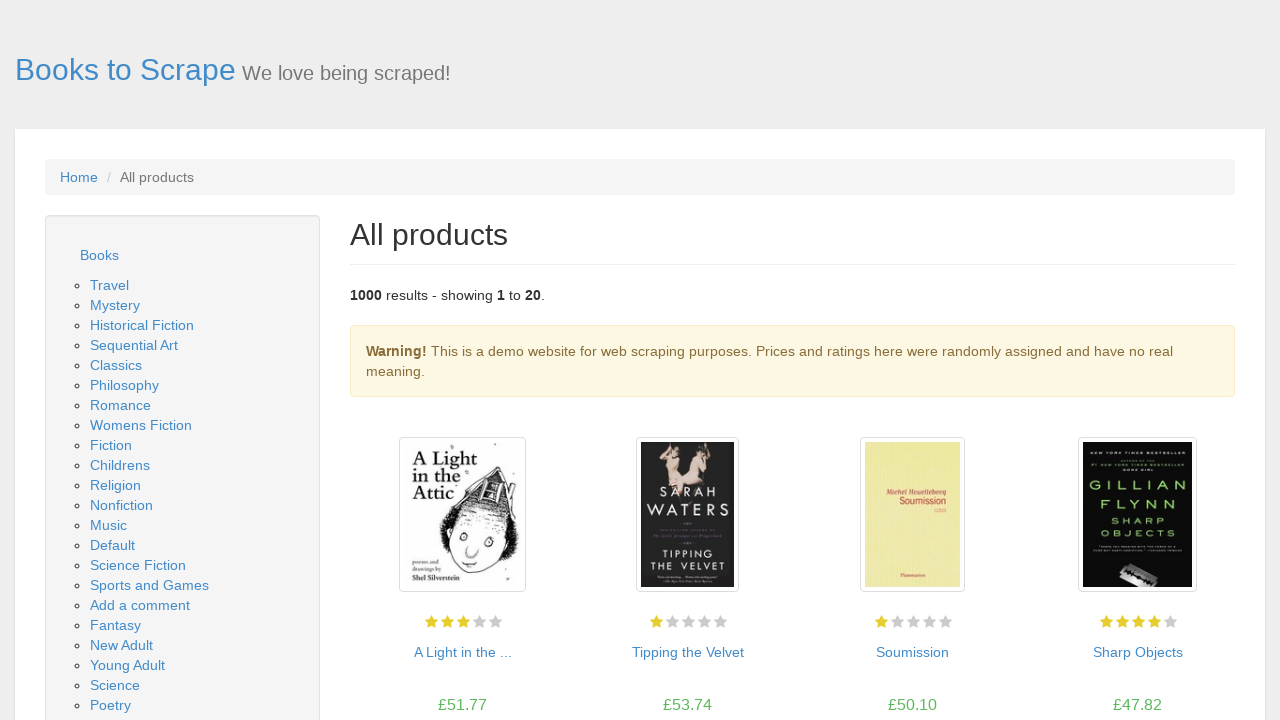

Clicked on the first book title to navigate to its detail page at (462, 652) on article.product_pod h3 a
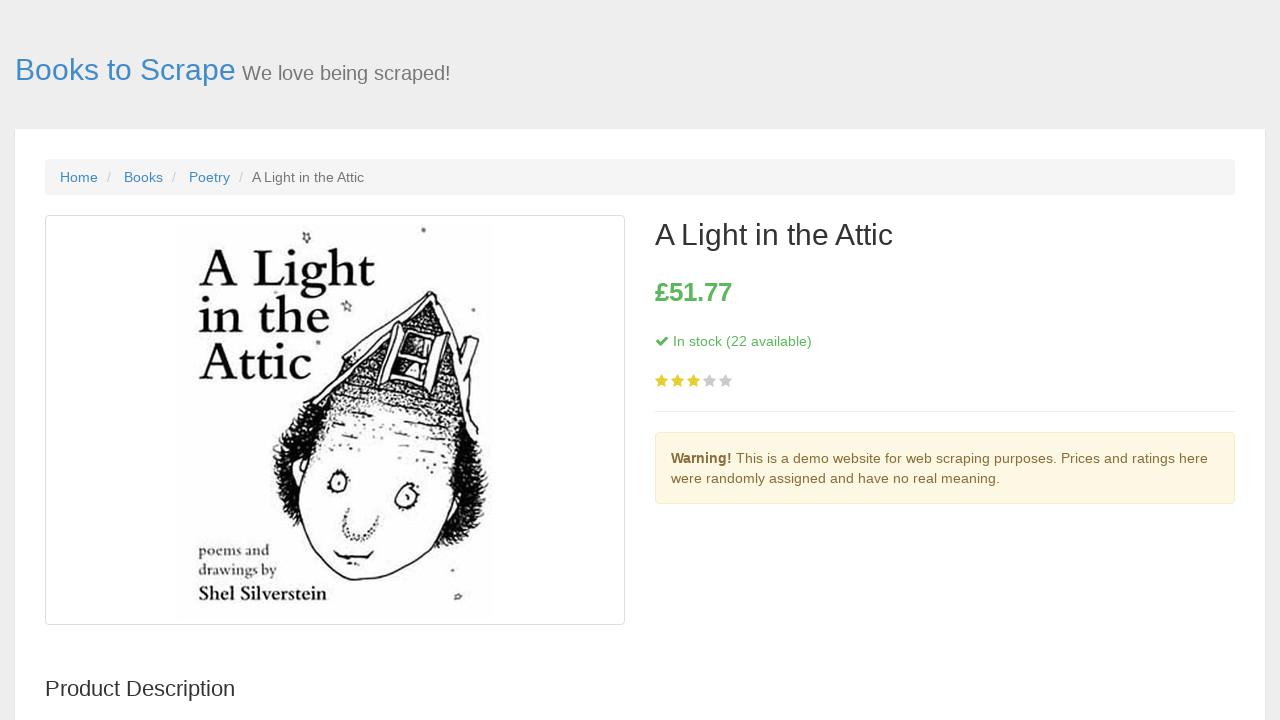

Verified that the price element is displayed on the book detail page
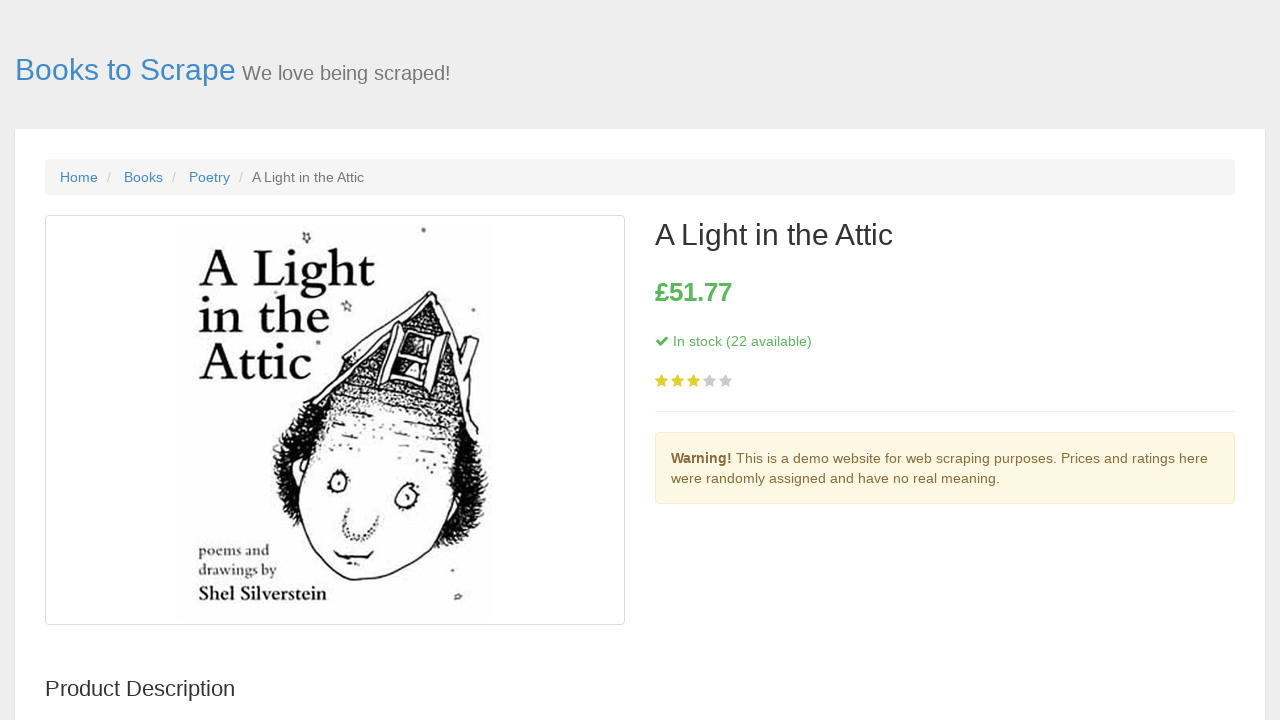

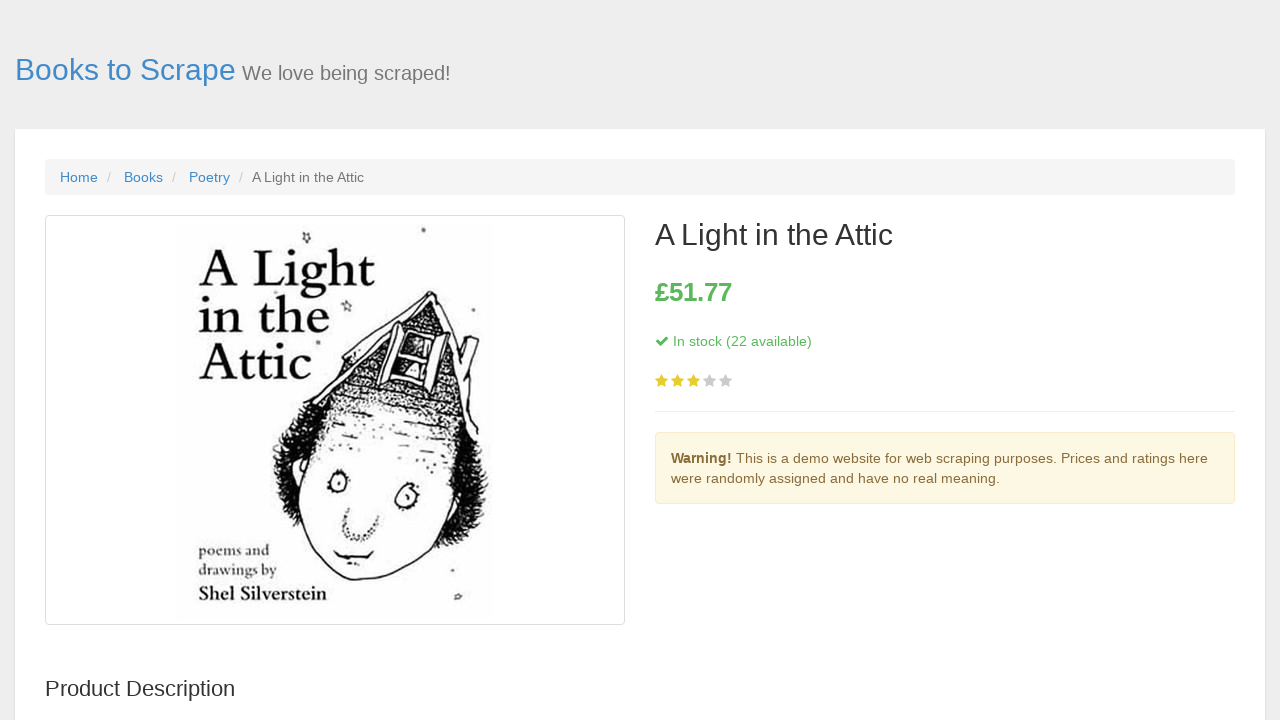